Navigates to a CSDN blog article page and waits for the content to load

Starting URL: https://blog.csdn.net/Kwoky/article/details/80285201

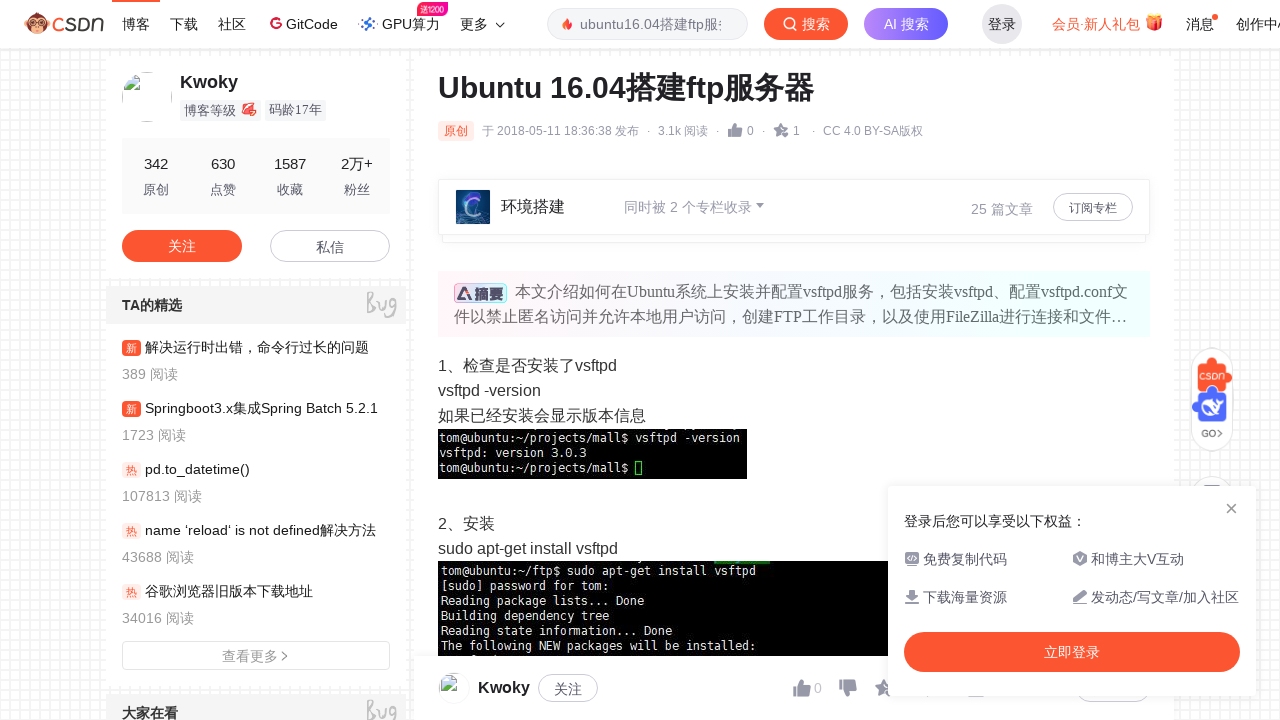

Waited for network idle state on CSDN blog article page
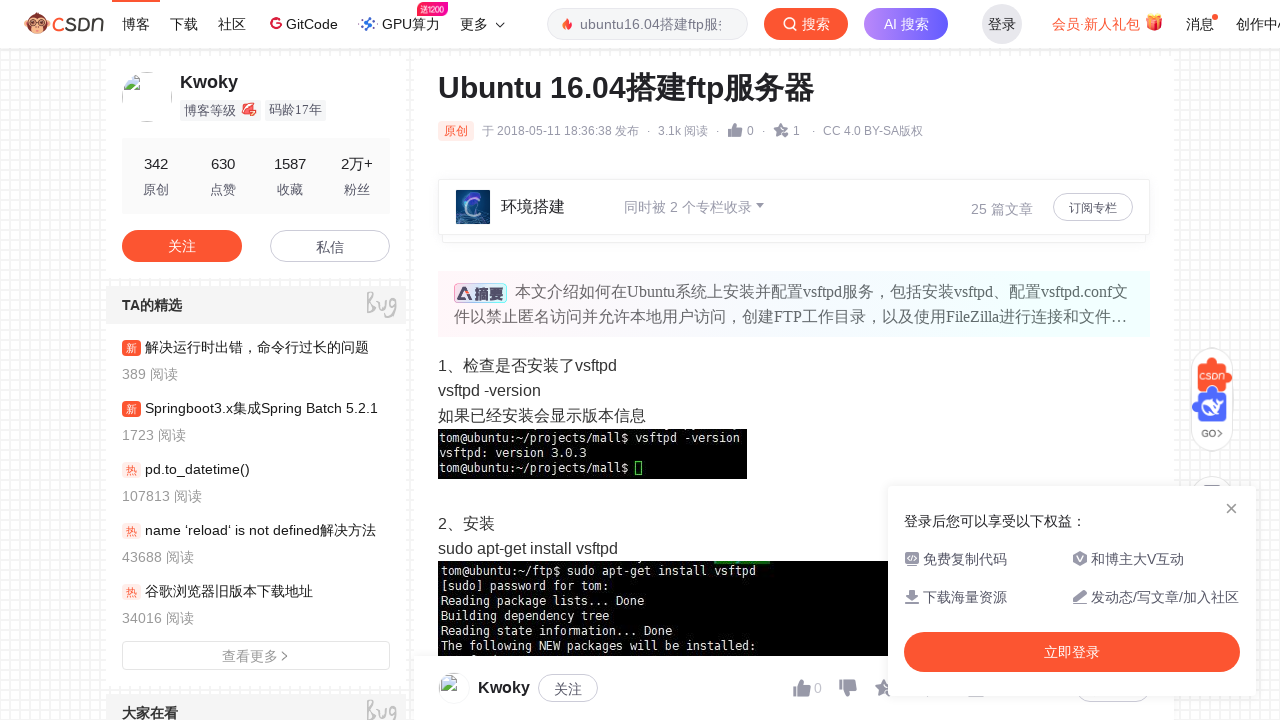

Article content area loaded and verified
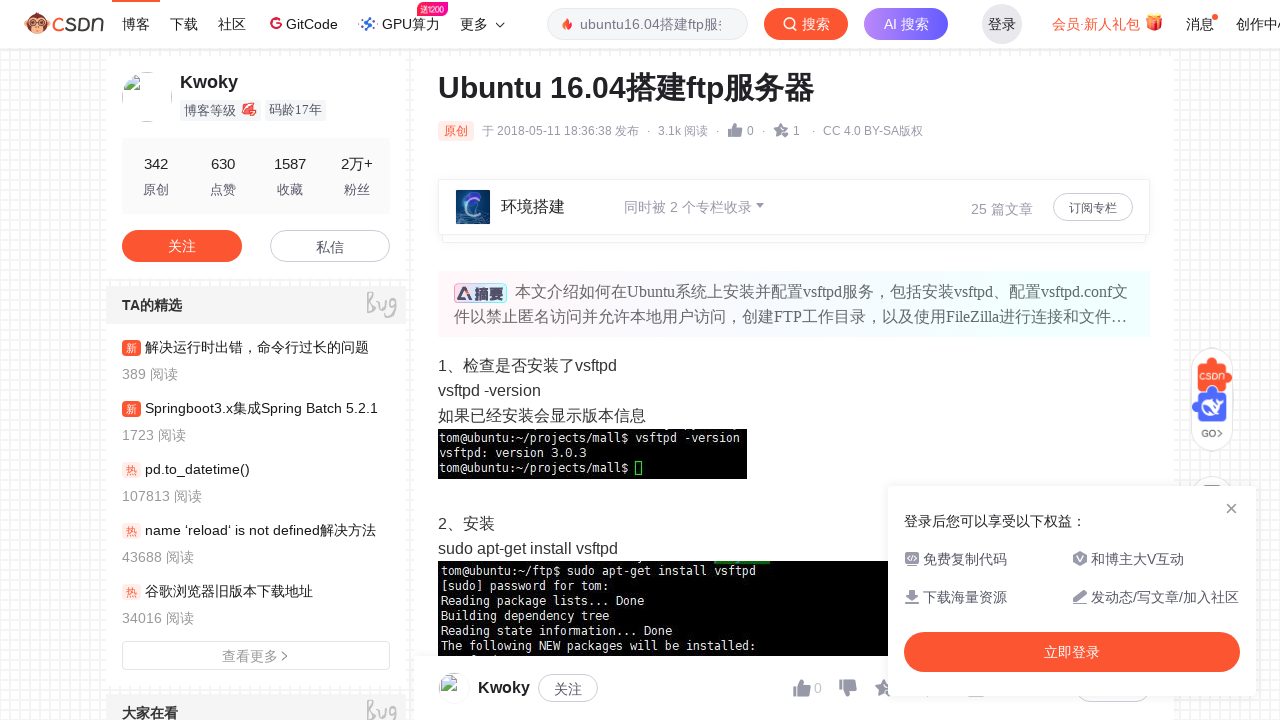

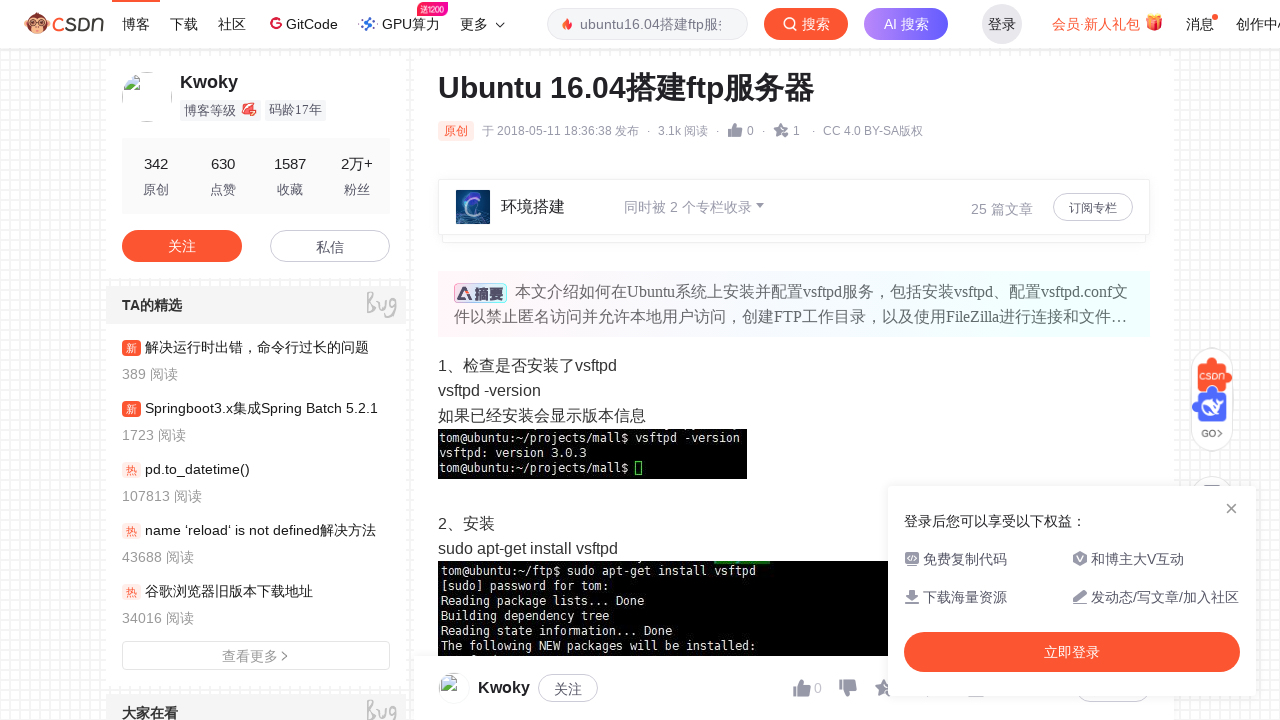